Navigates to a 3D SVG animation page, scrolls down, and verifies that animated SVG triangle elements are present on the page

Starting URL: https://www.petercollingridge.co.uk/blog/3d-svg/3d-animation-svg/

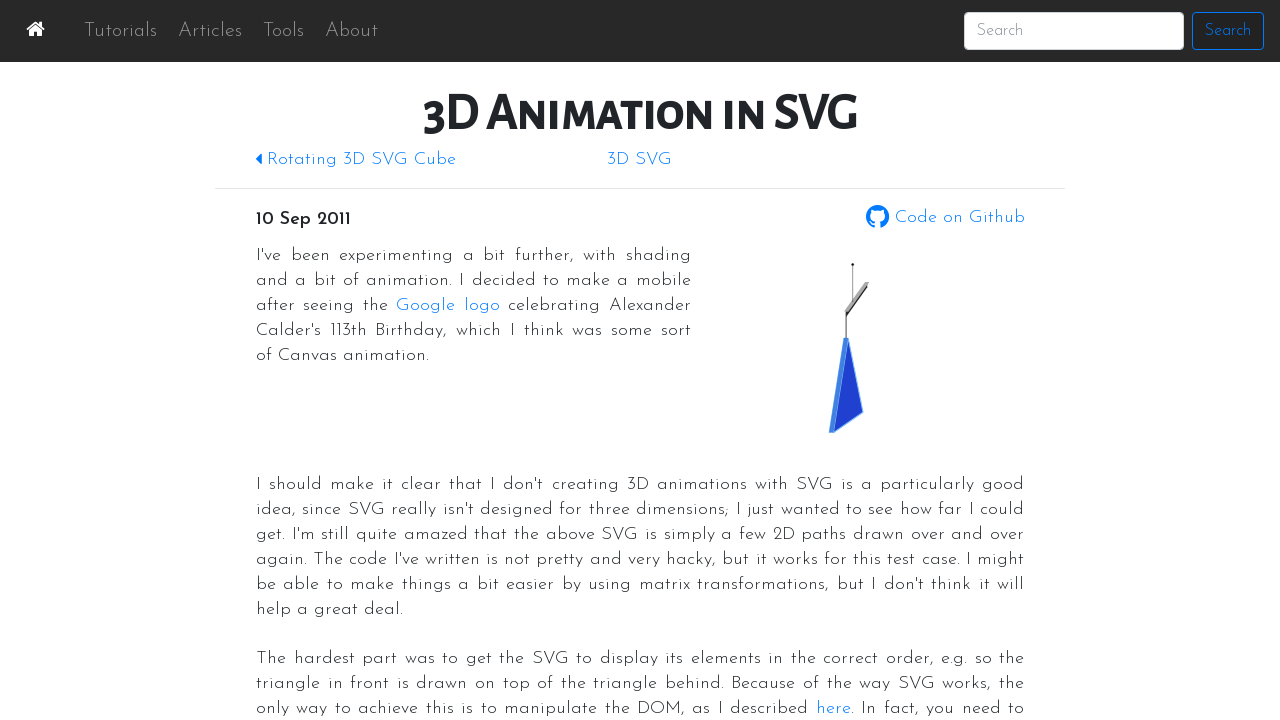

Scrolled down 100 pixels to view the SVG animation
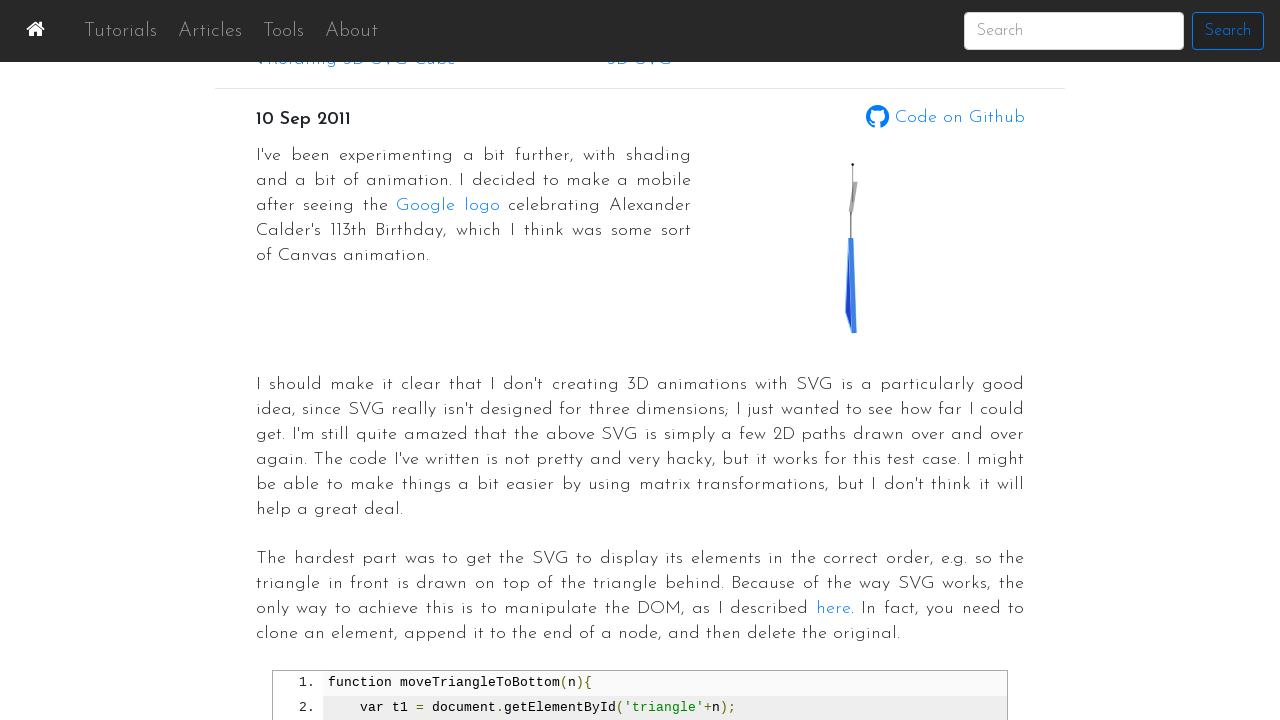

Waited for SVG triangle elements to be present
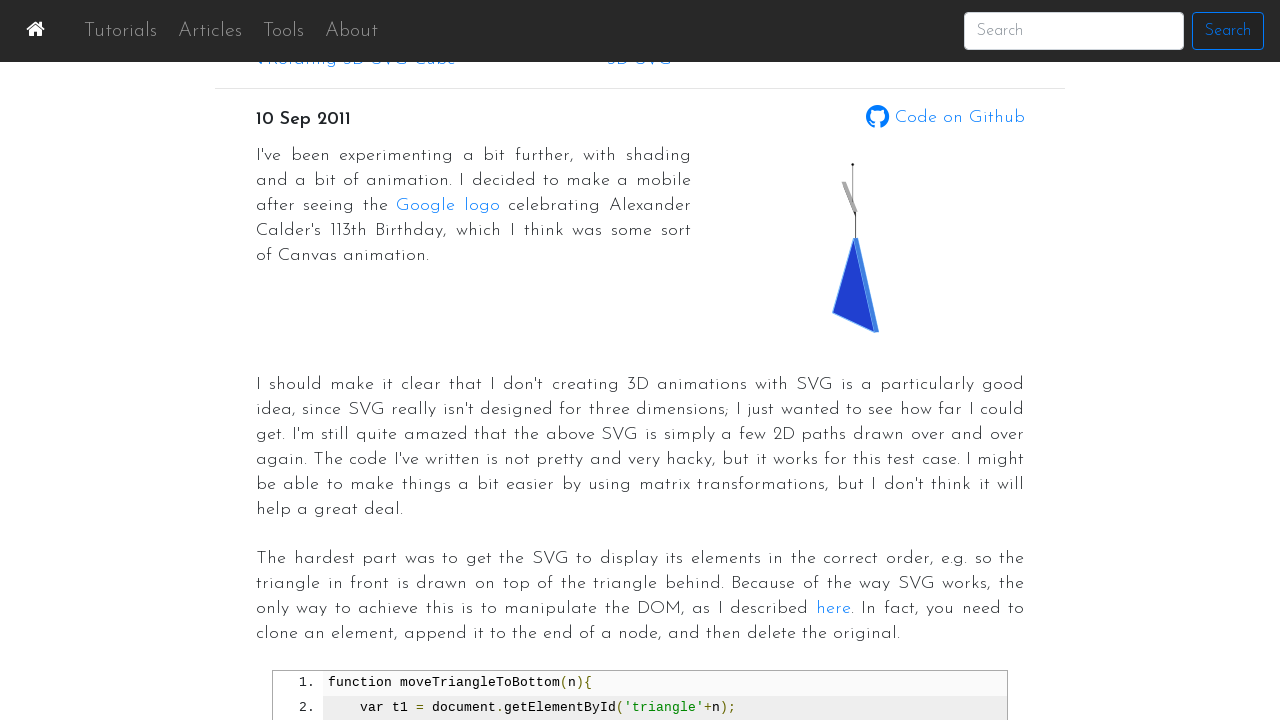

Located all triangle path elements in the SVG
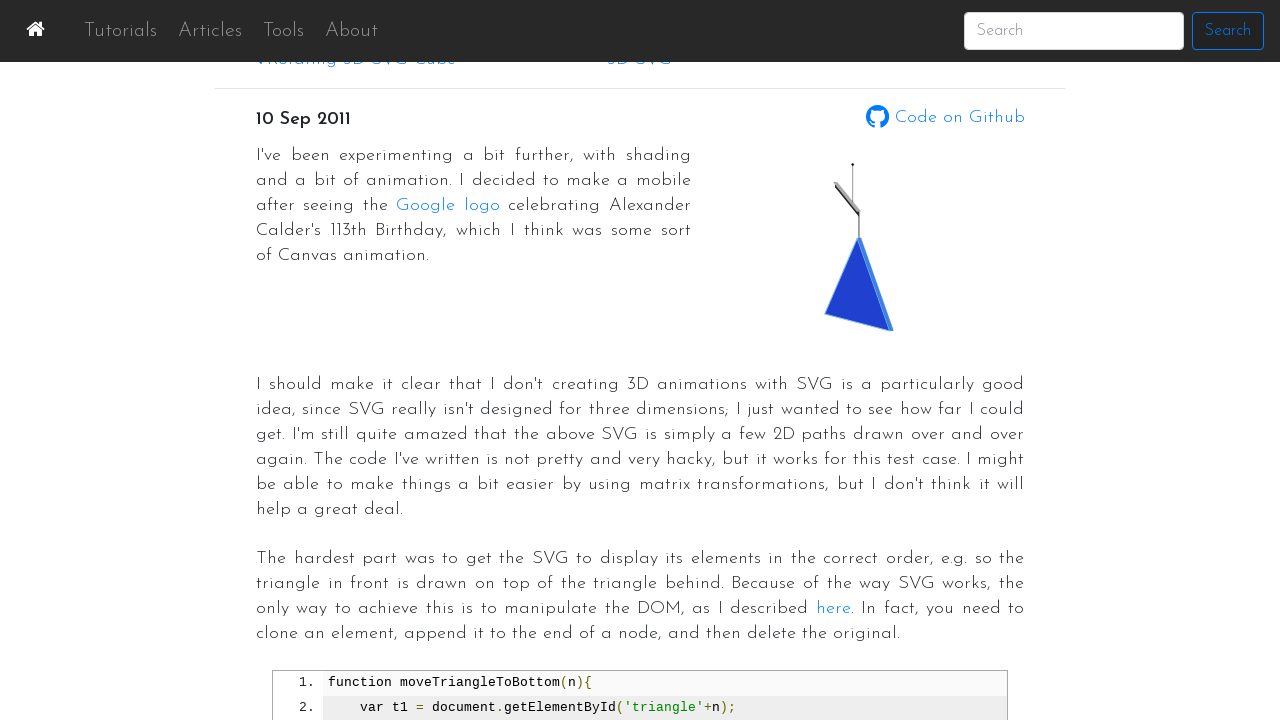

Verified that at least one animated SVG triangle element is present
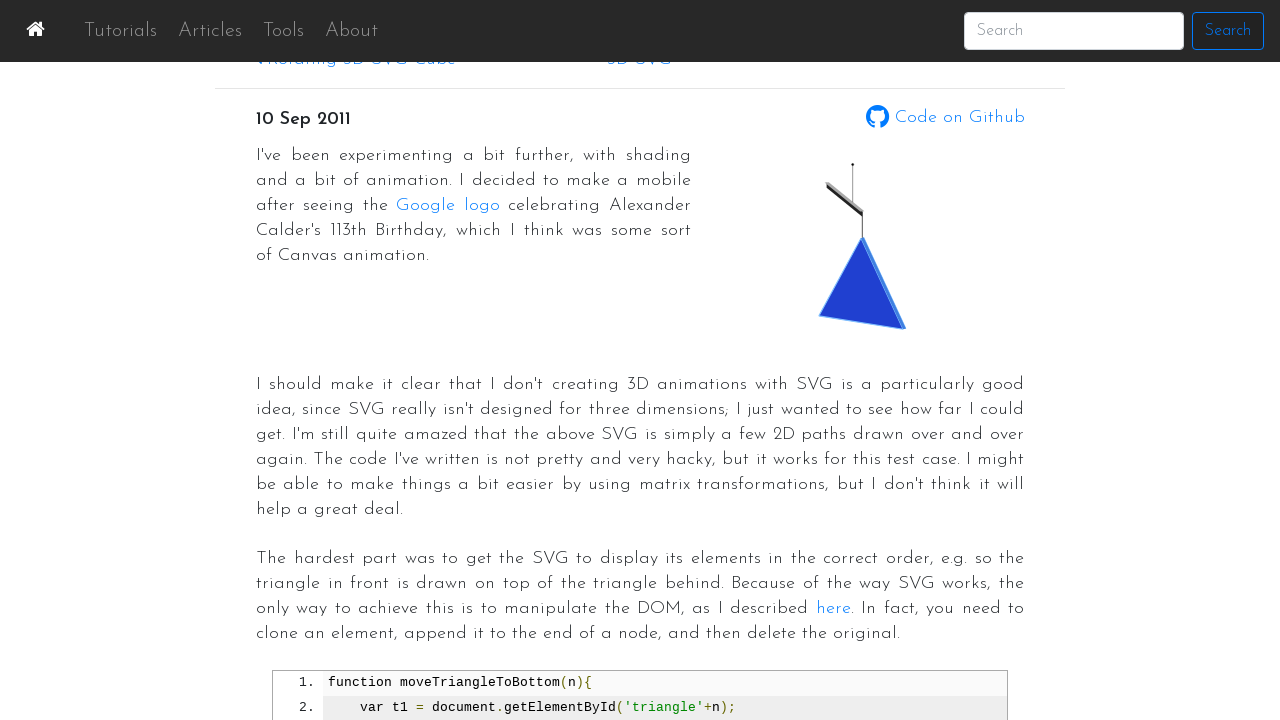

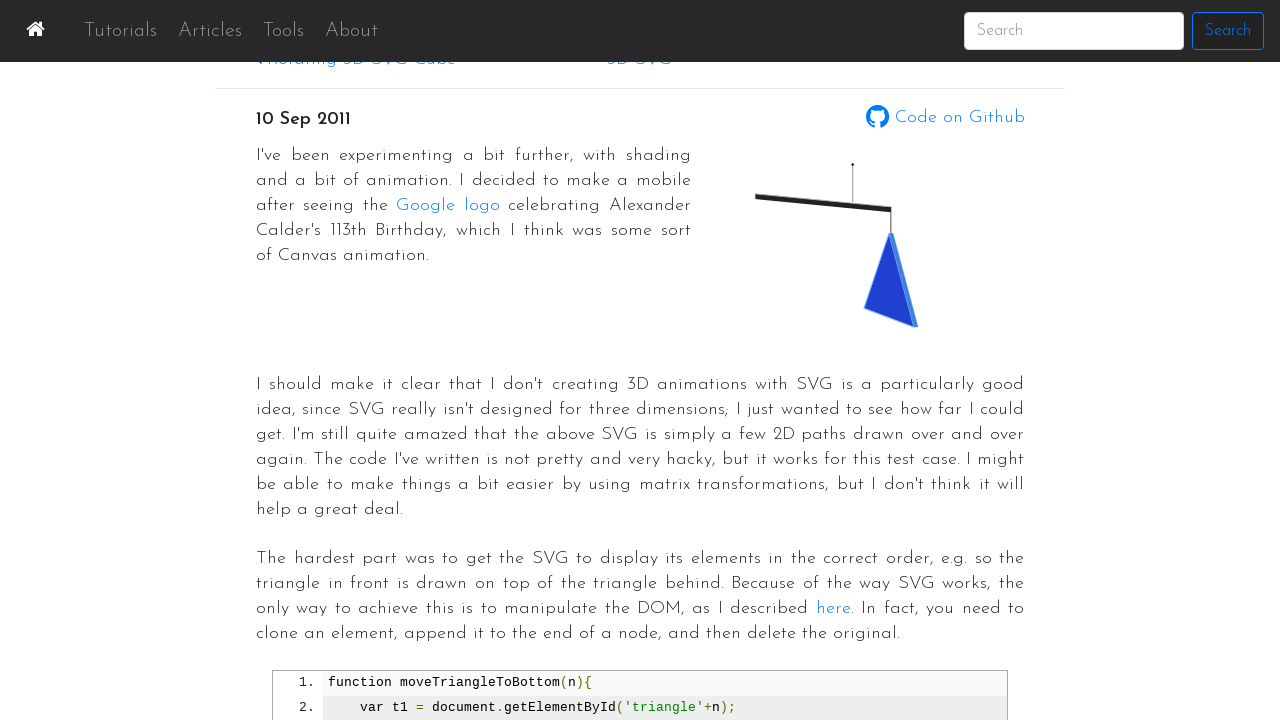